Tests JavaScript confirm dialog by clicking a button, accepting the confirmation, and verifying the result shows "Ok"

Starting URL: https://the-internet.herokuapp.com/javascript_alerts

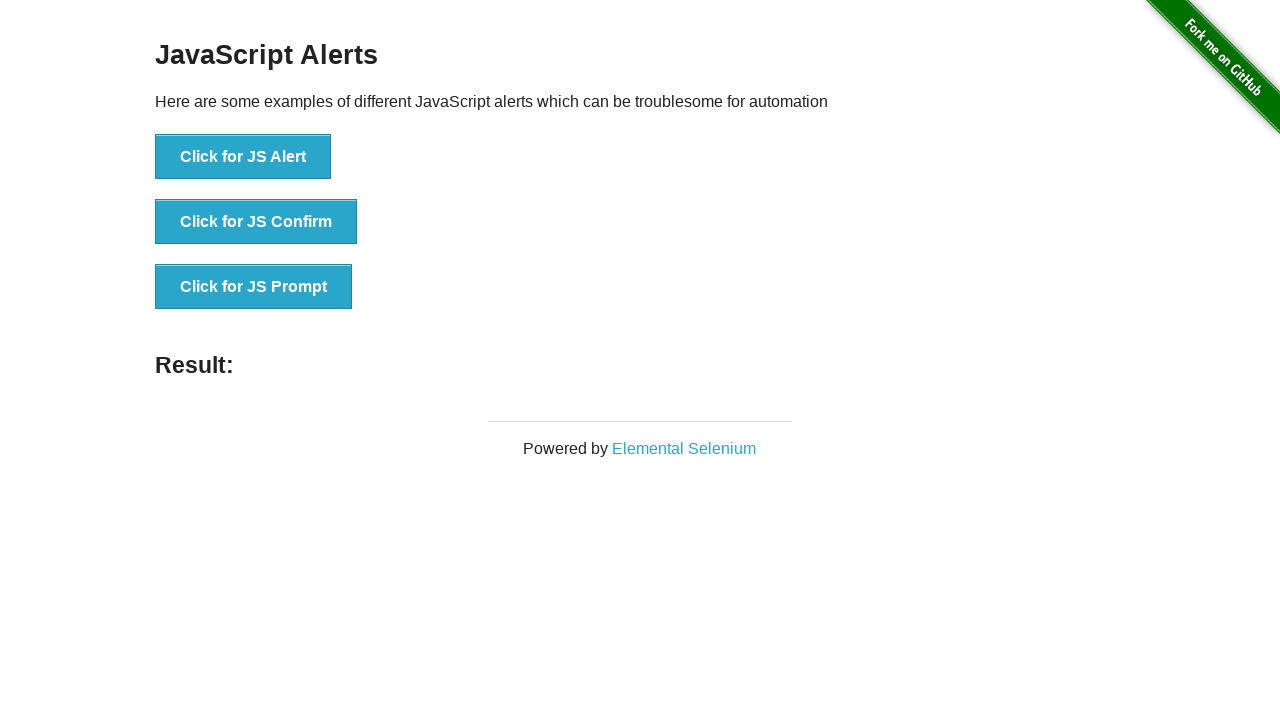

Set up dialog handler to accept confirmation dialogs
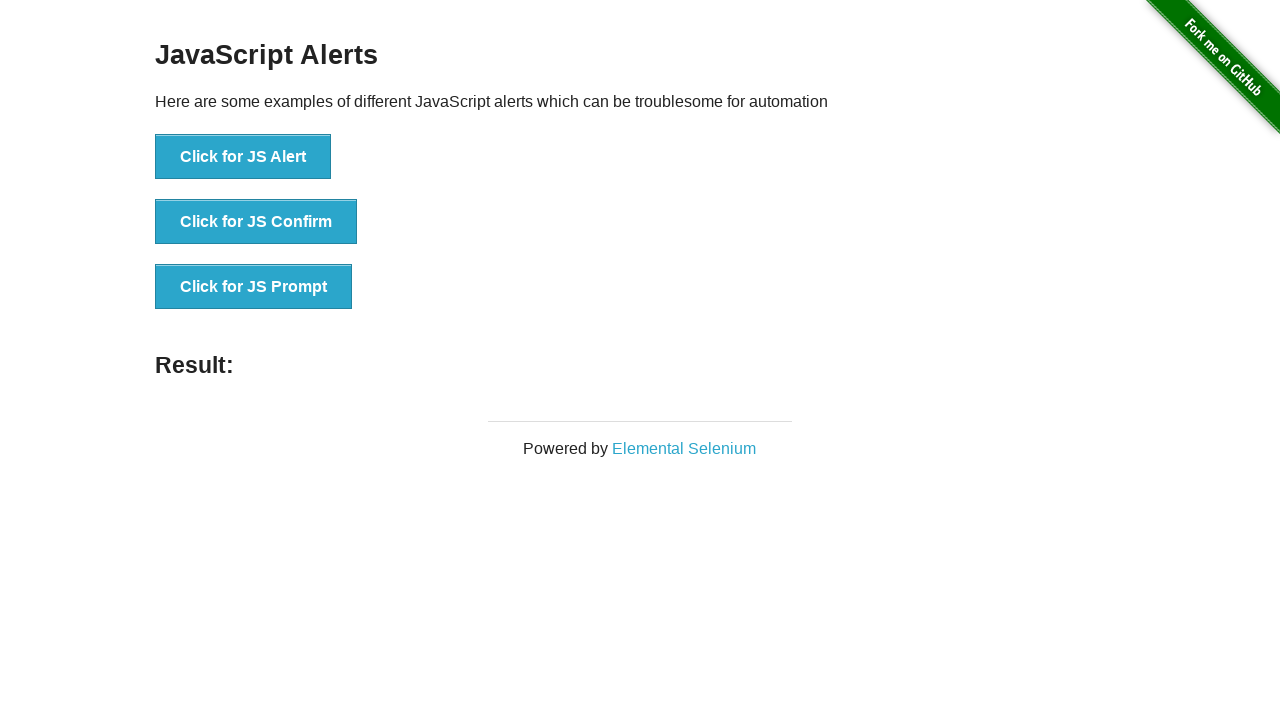

Clicked button to trigger JavaScript confirm dialog at (256, 222) on text=Click for JS Confirm
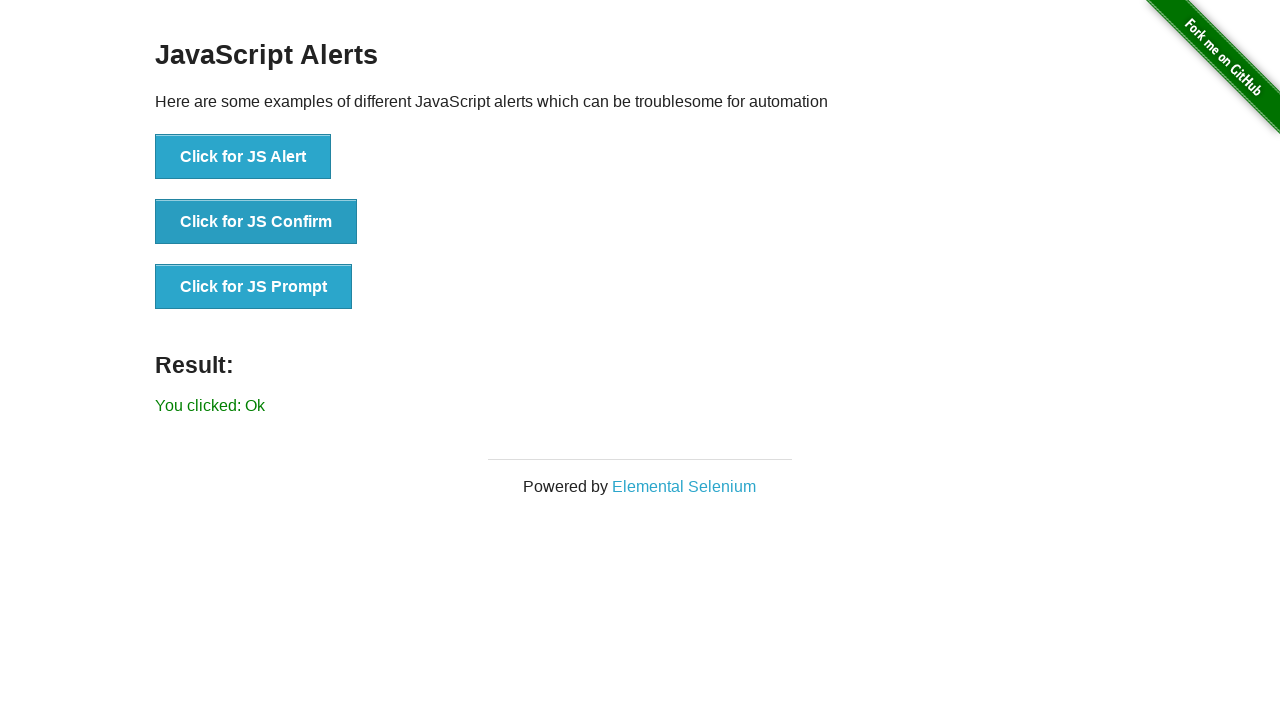

Waited for result element to appear
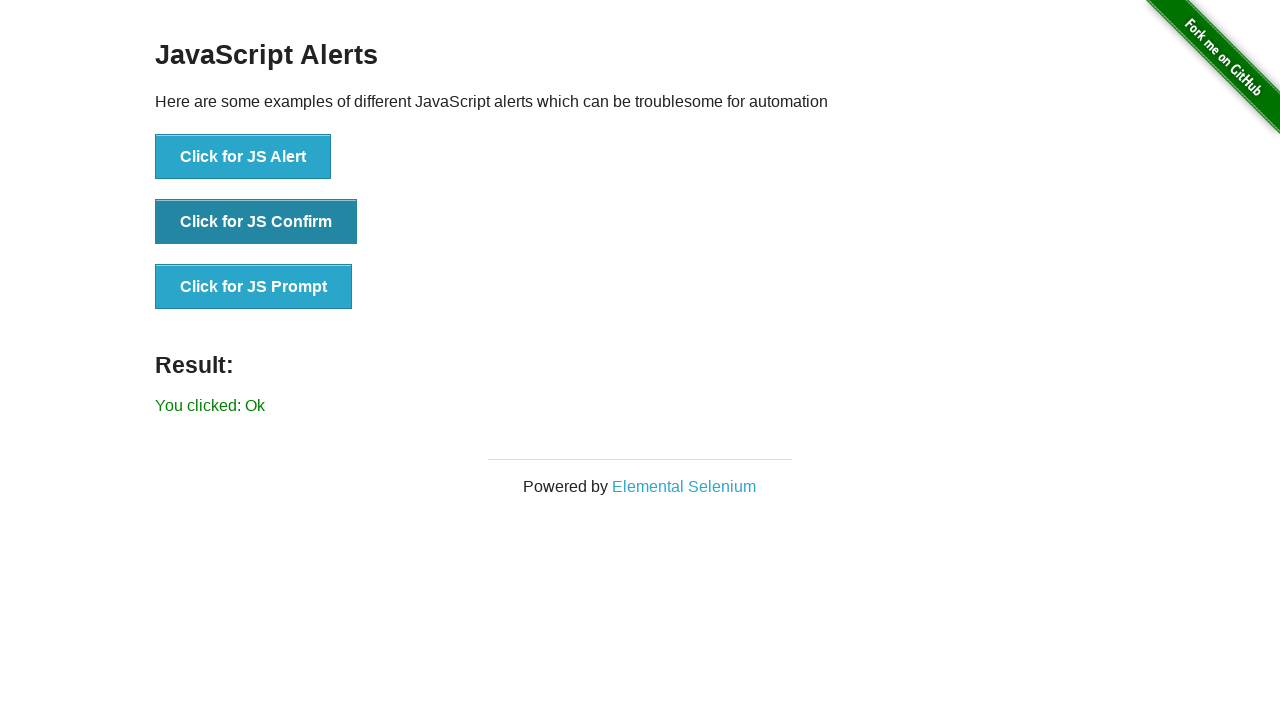

Retrieved result text: 'You clicked: Ok'
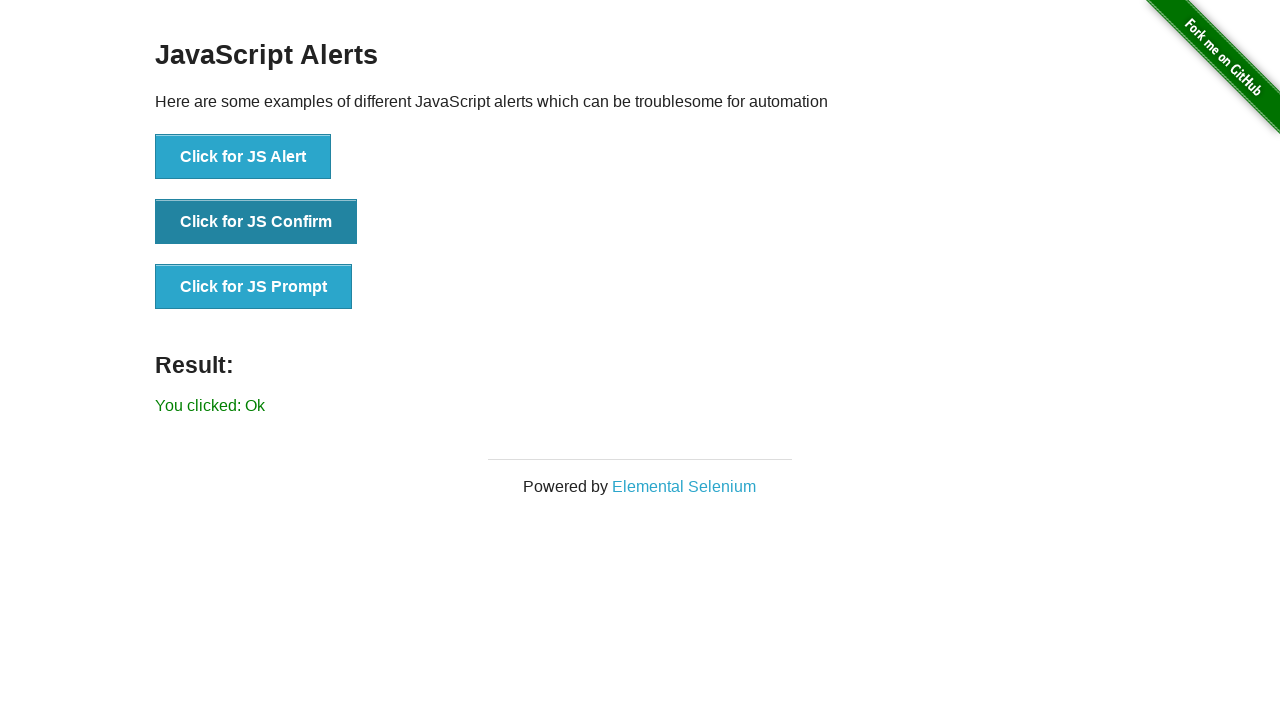

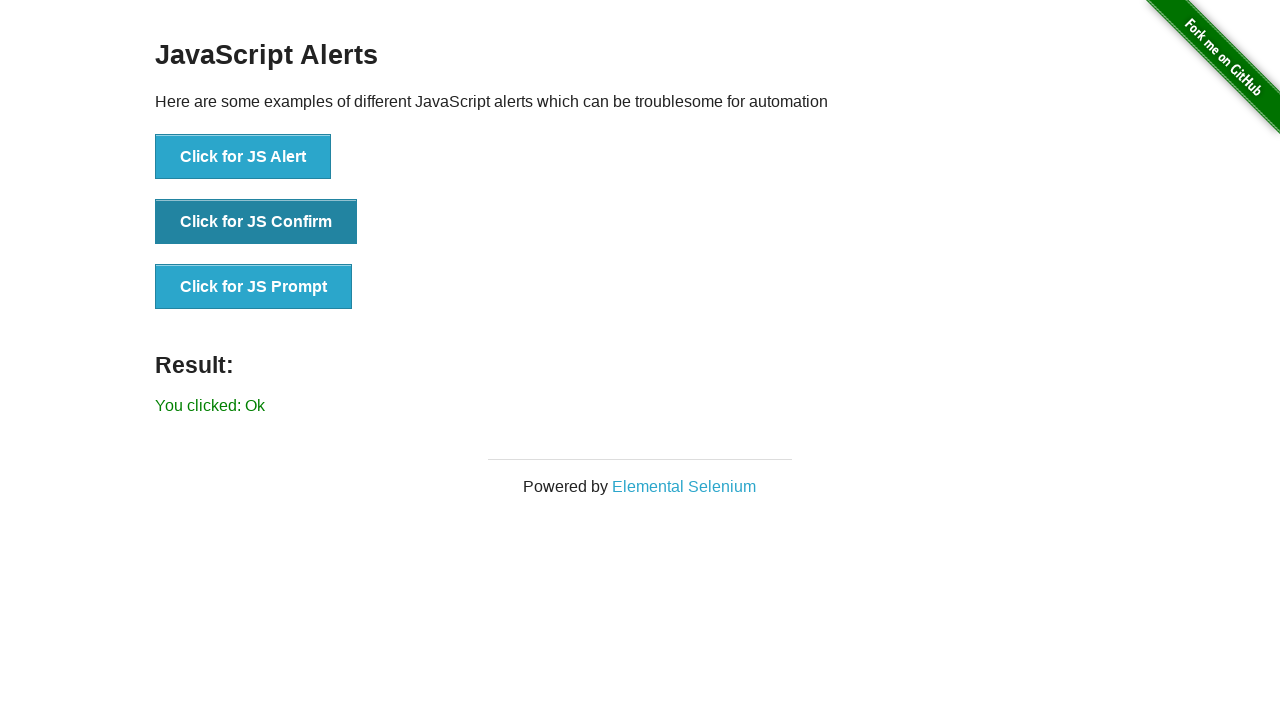